Tests clicking a button with a dynamic ID on the UI Testing Playground site to verify that elements with changing IDs can be reliably clicked using CSS class selectors.

Starting URL: http://uitestingplayground.com/dynamicid

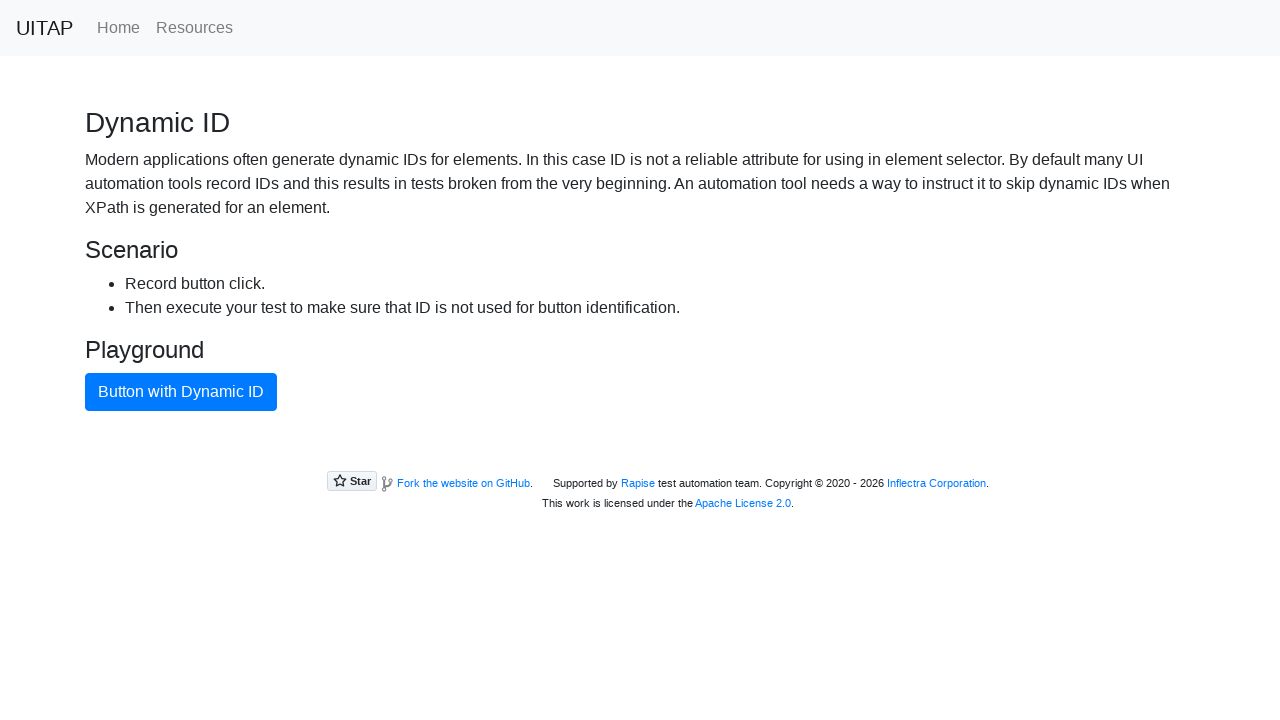

Waited for blue button with dynamic ID to be present using CSS class selector
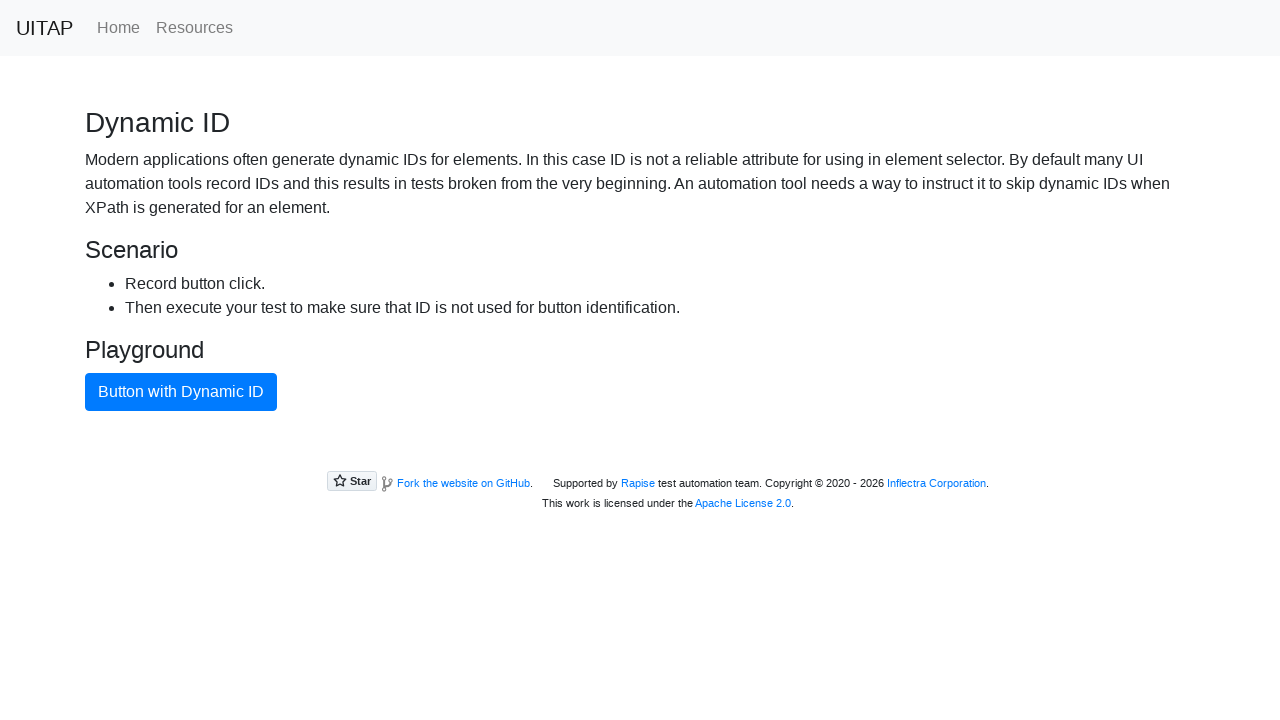

Clicked the blue button with dynamic ID using CSS class selector at (181, 392) on button.btn.btn-primary
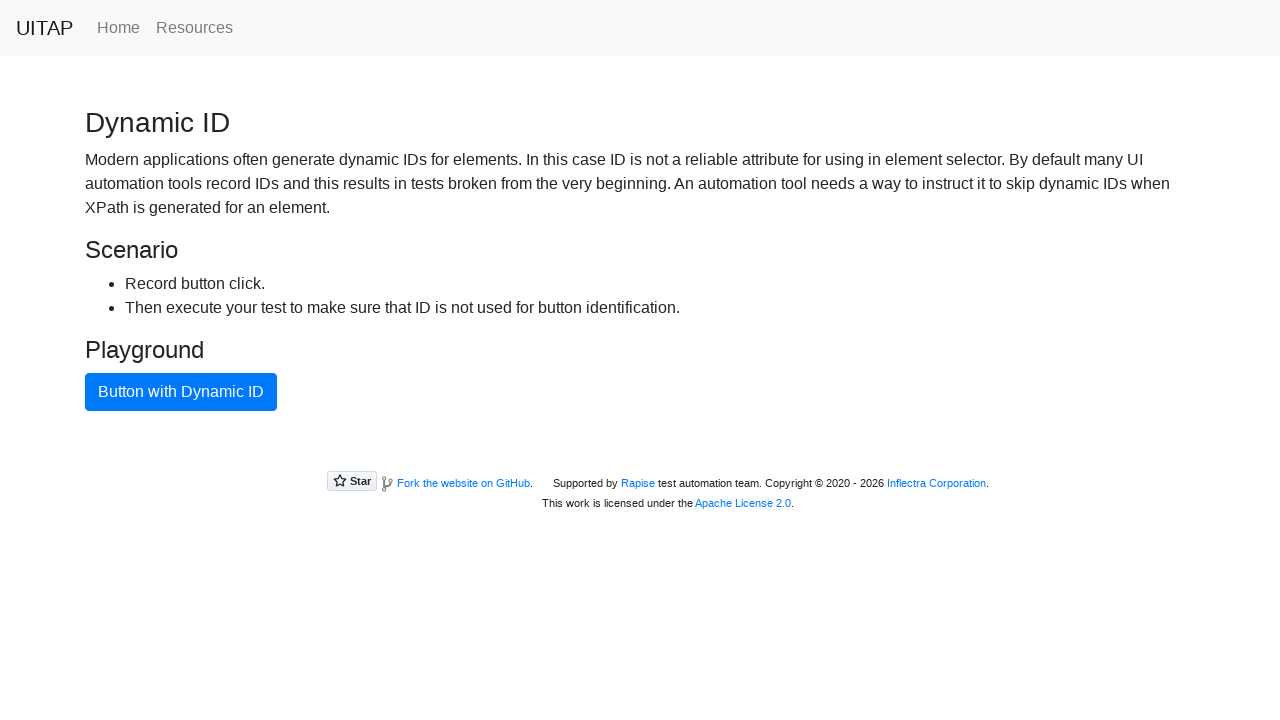

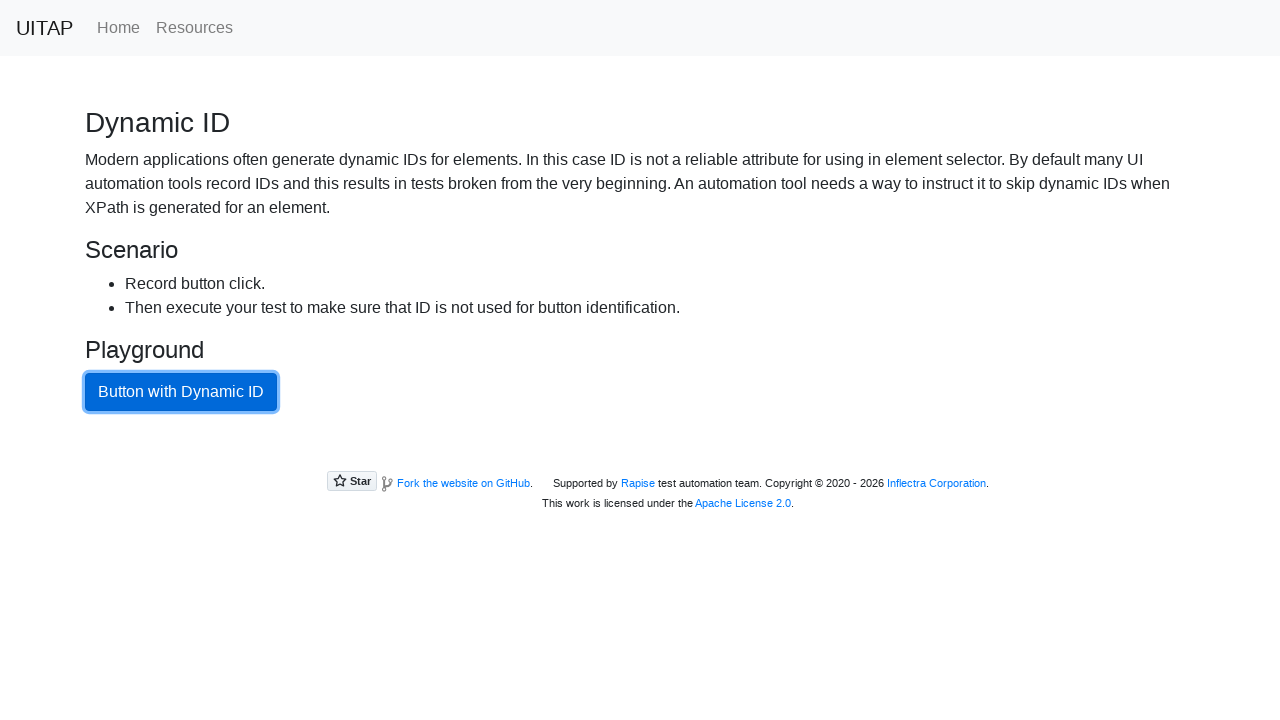